Tests a cinema favorites form by filling in favorite films and serials, navigating through form pages, and verifying the submitted data is displayed correctly

Starting URL: https://lm.skillbox.cc/qa_tester/module07/practice3/

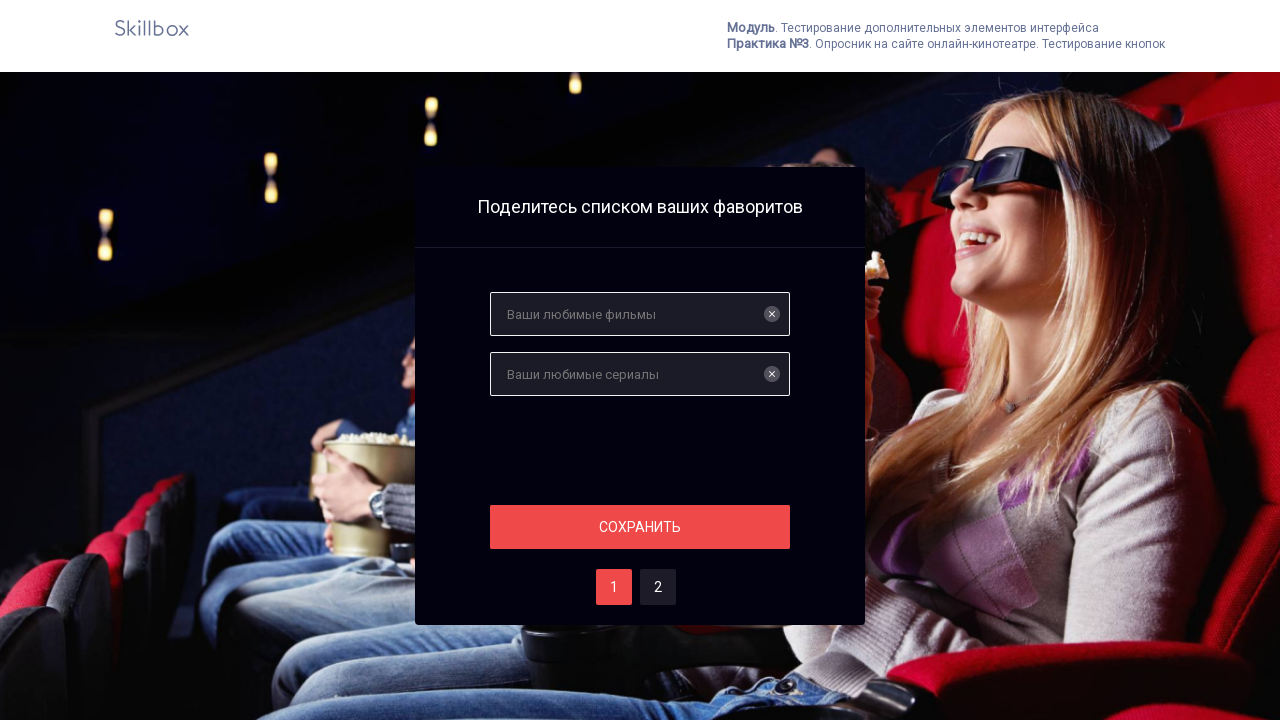

Filled favorite films field with 'Тор' on #films
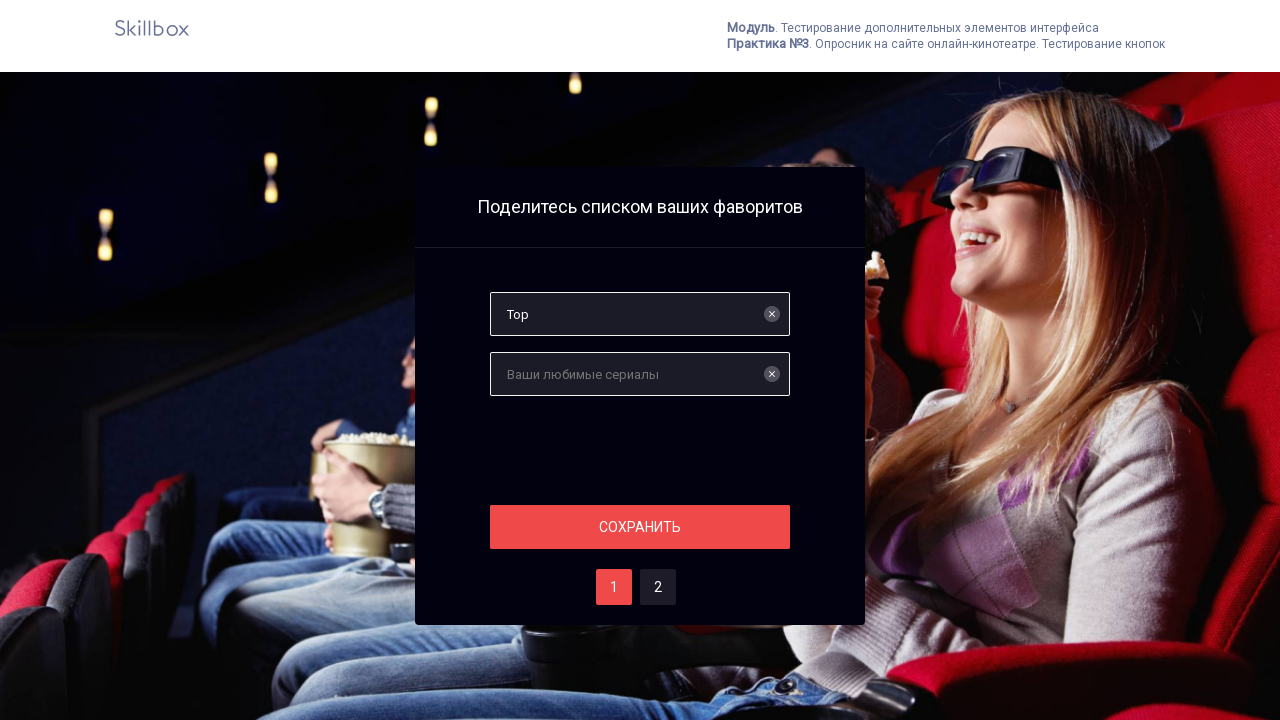

Filled favorite serials field with 'Друзья' on #serials
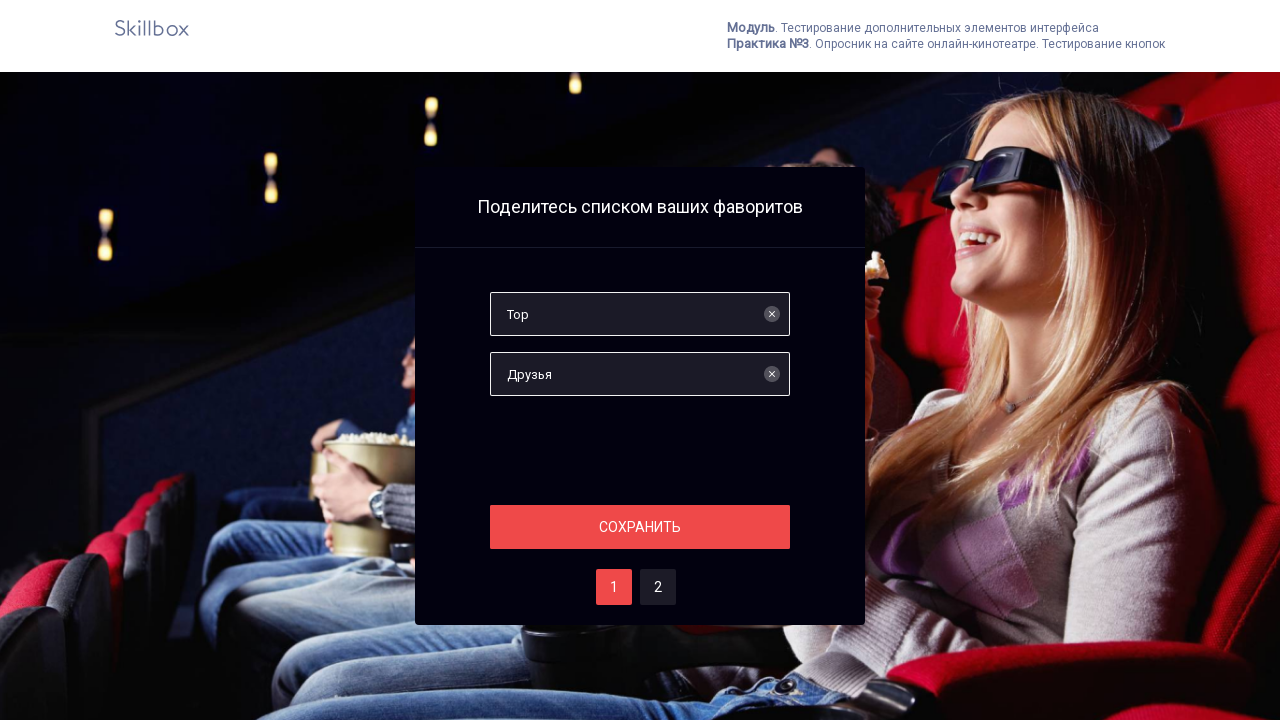

Clicked section button to proceed to next page at (640, 527) on .section__button
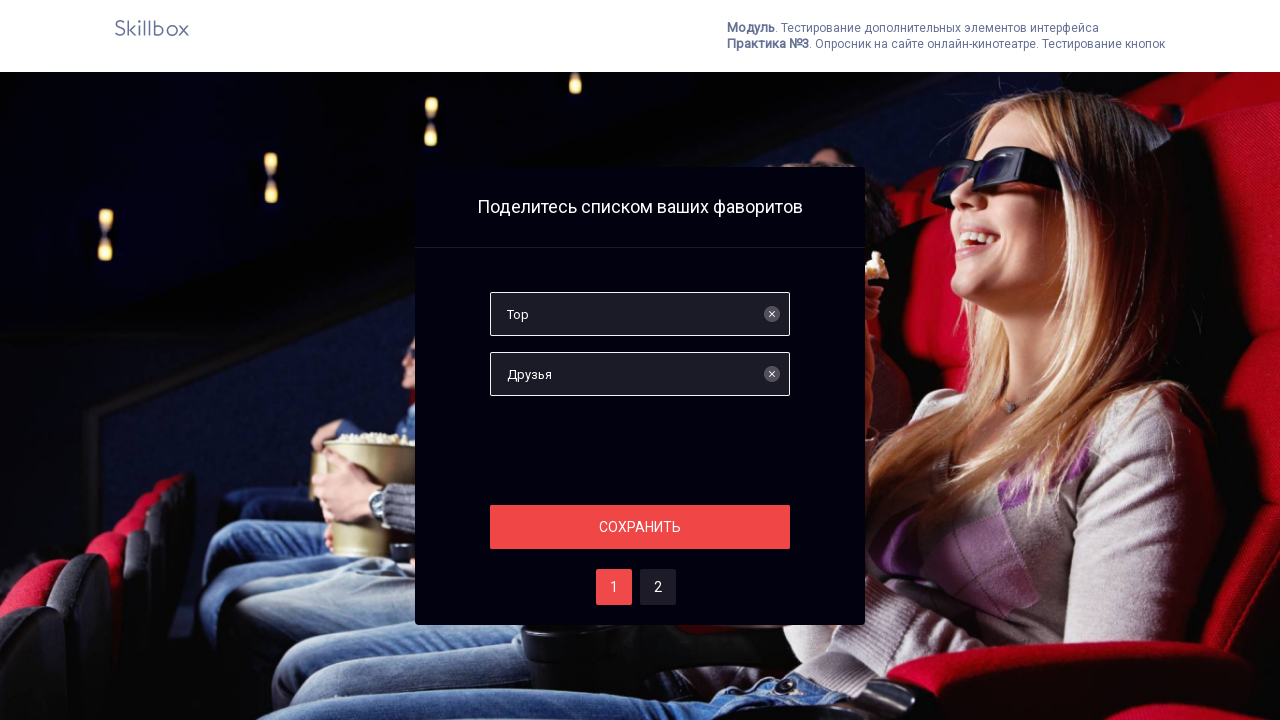

Selected option two at (658, 587) on #two
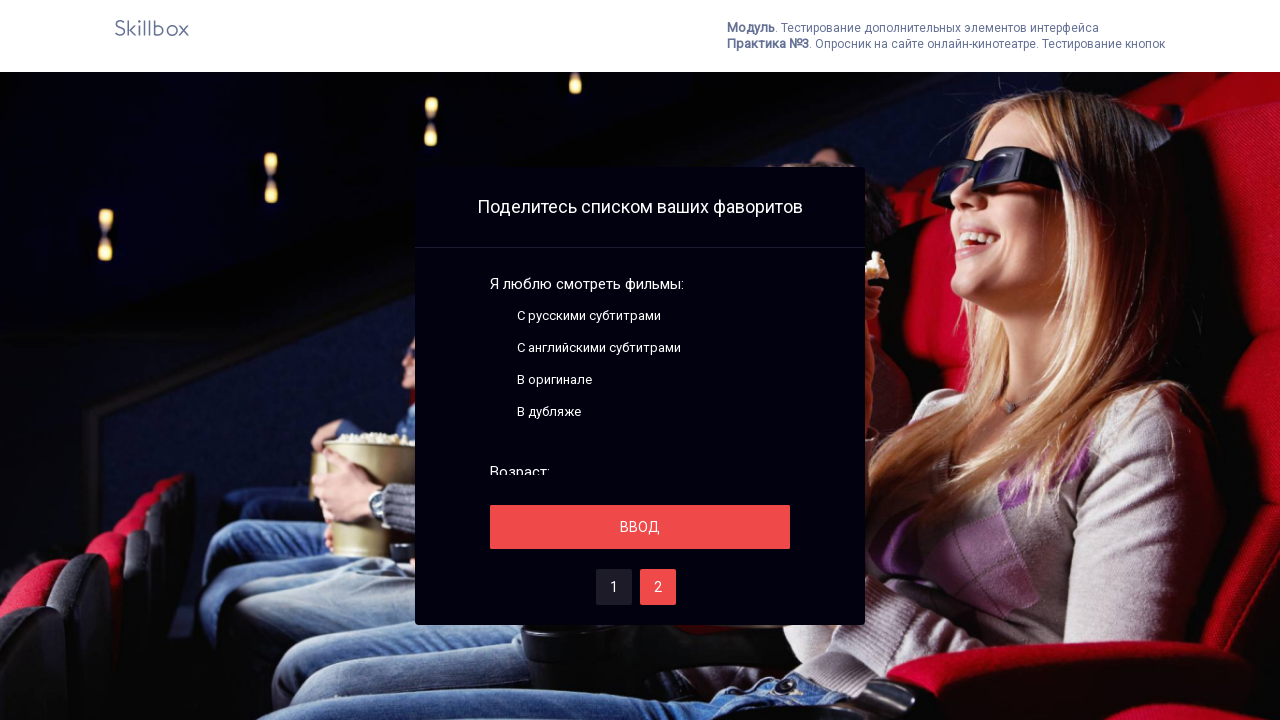

Clicked save button at (640, 527) on #save
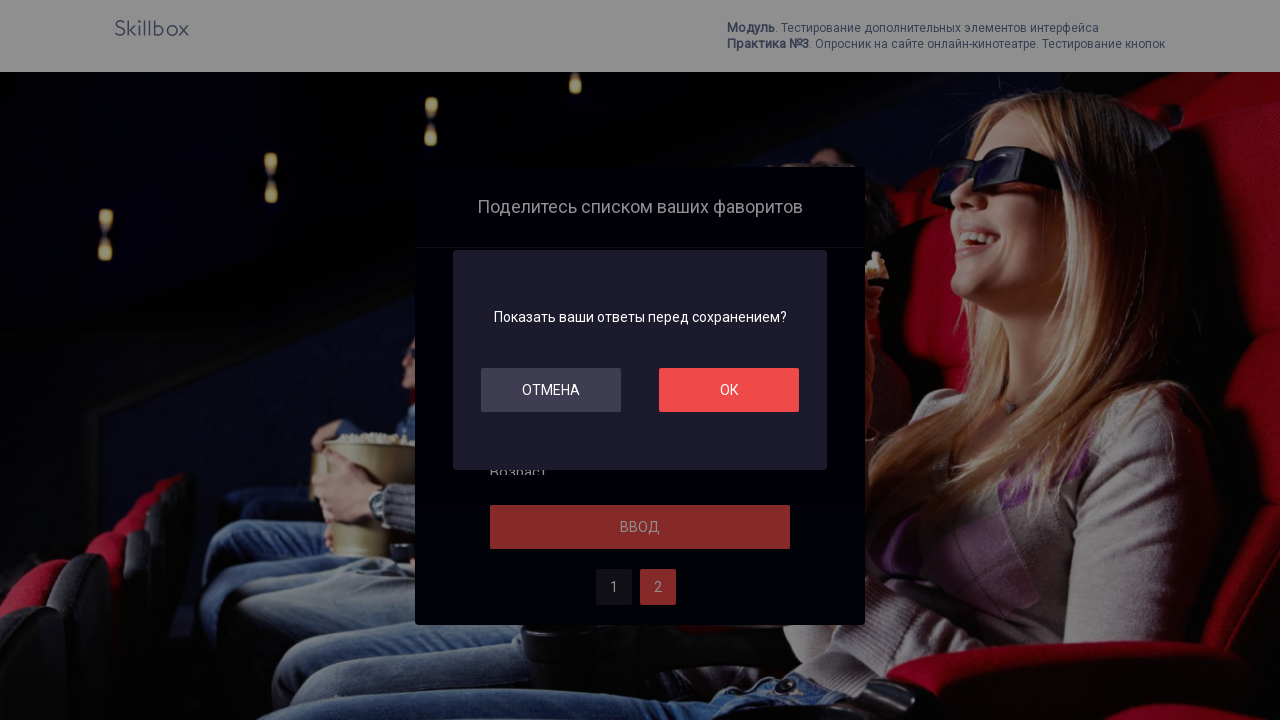

Clicked OK button to confirm submission at (729, 390) on #ok
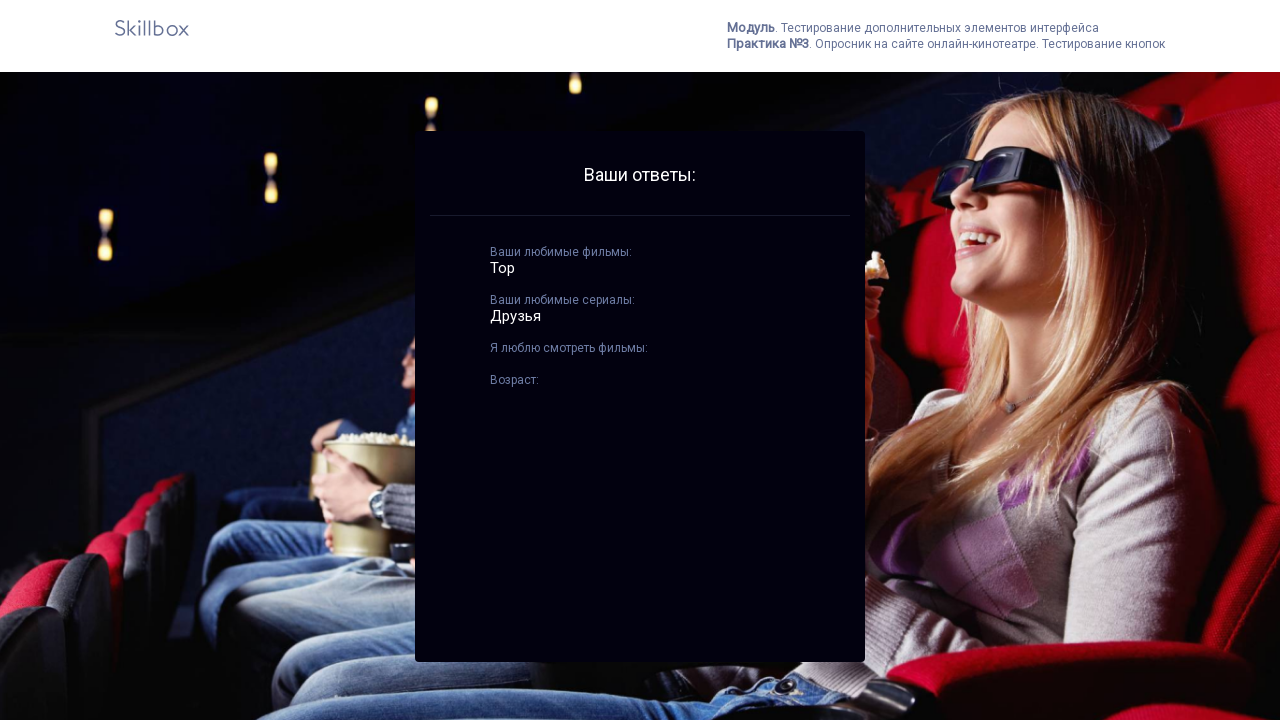

Verified submitted films are displayed
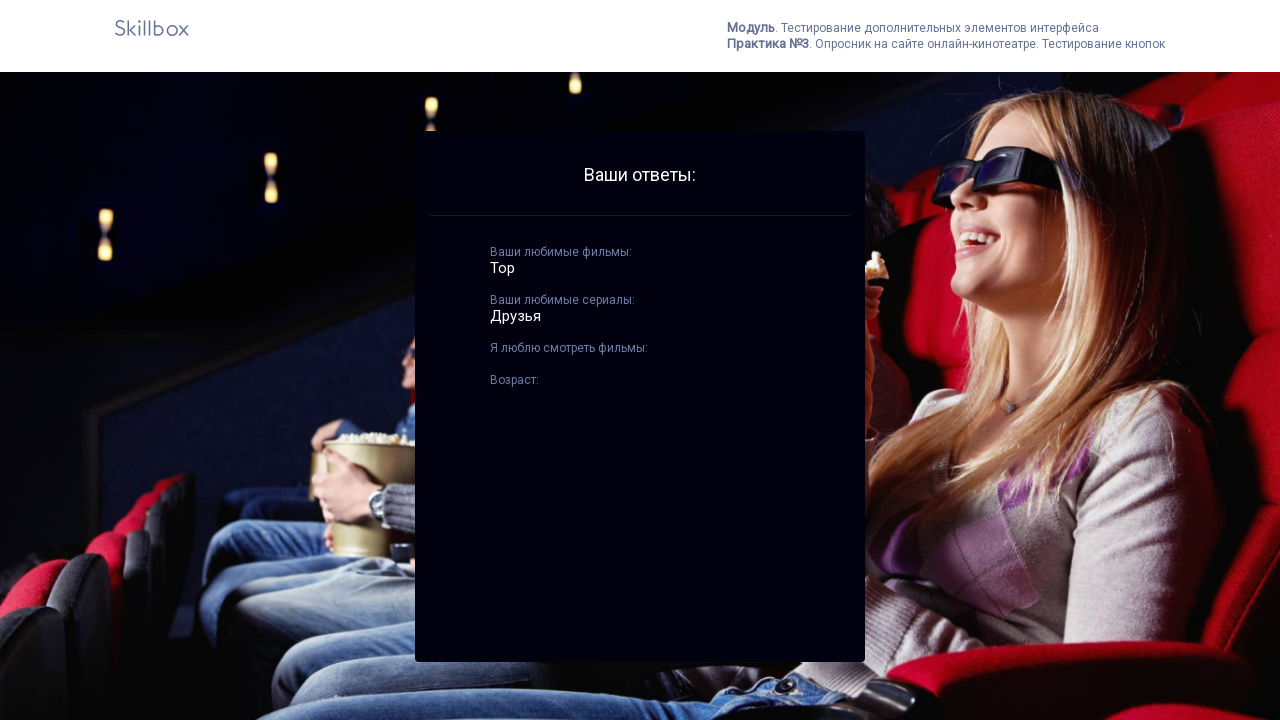

Verified submitted serials are displayed
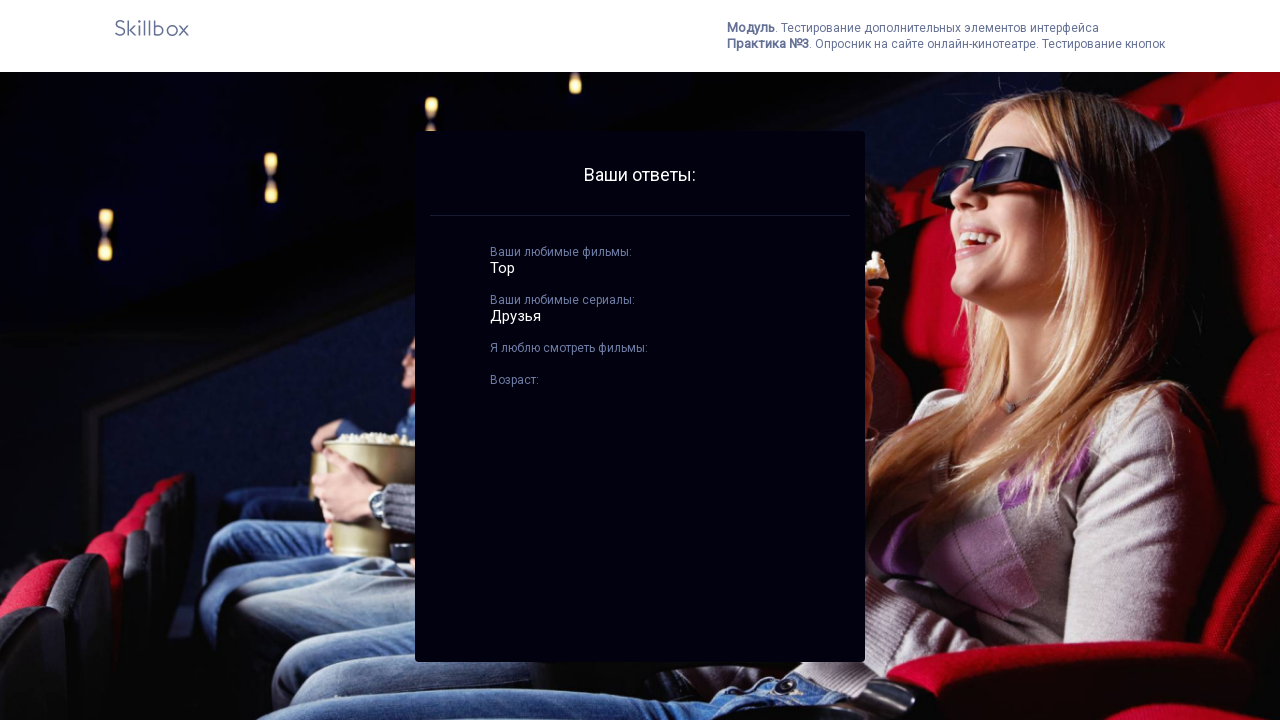

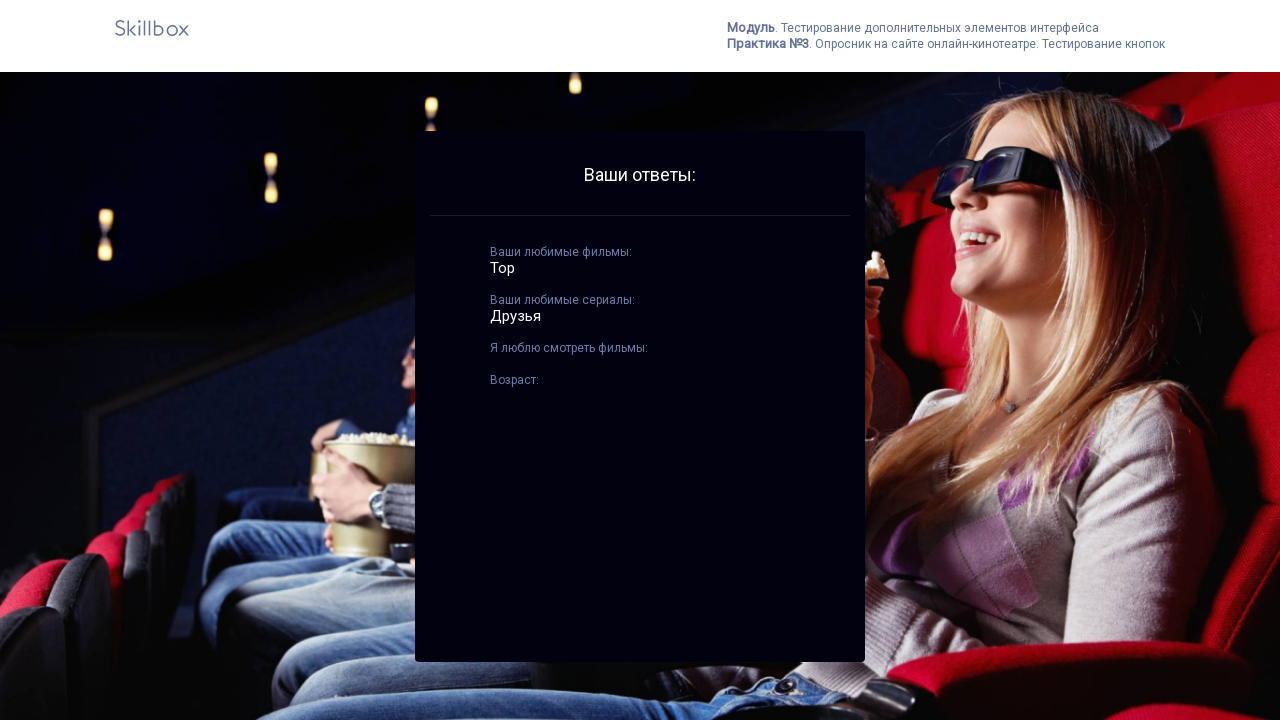